Tests clicking through a sequence of buttons using Page Factory pattern, clicking start button then button01

Starting URL: https://eviltester.github.io/synchole/buttons.html

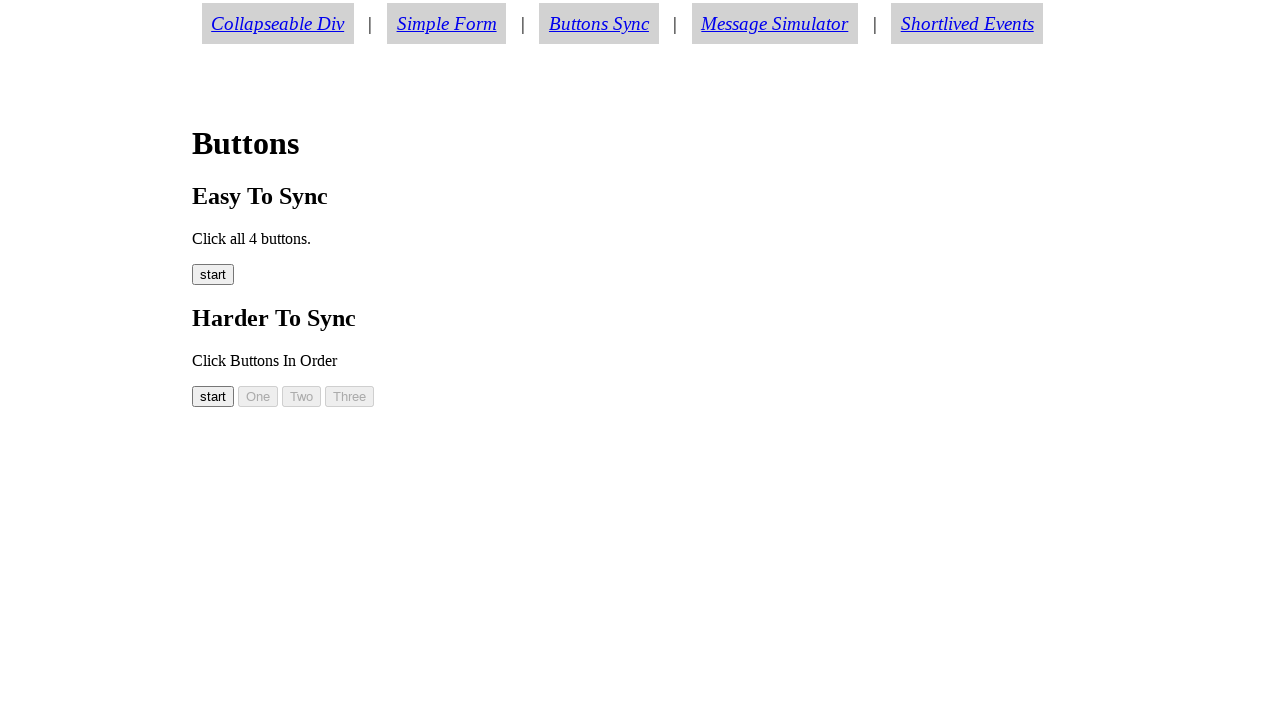

Clicked start button (easy00) at (213, 275) on #easy00
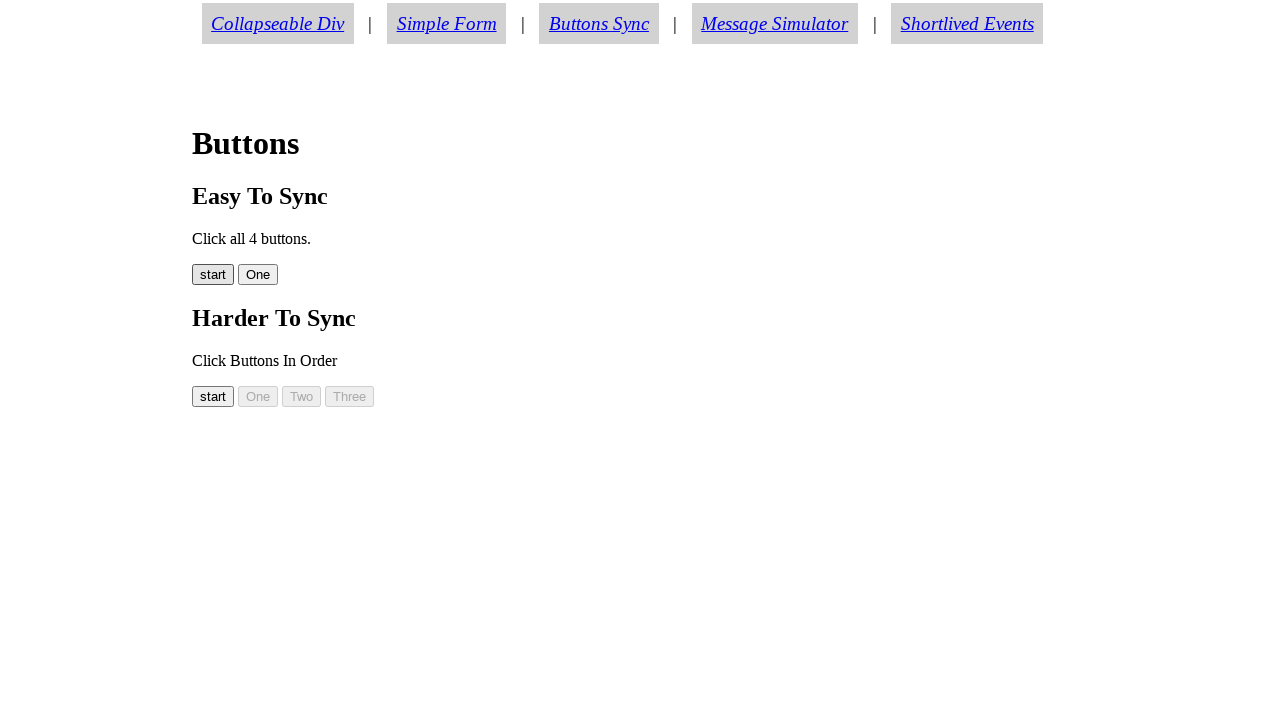

Waited for button01 (easy01) to be present in DOM
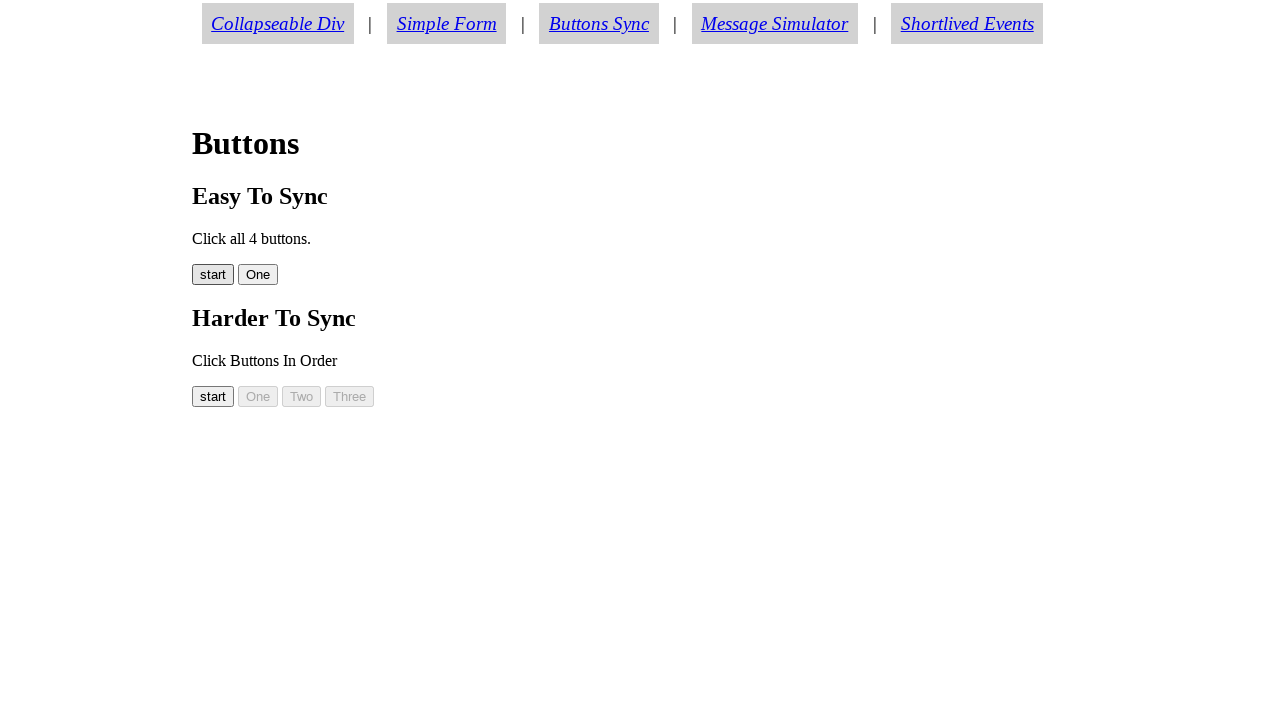

Clicked button01 (easy01) at (258, 275) on #easy01
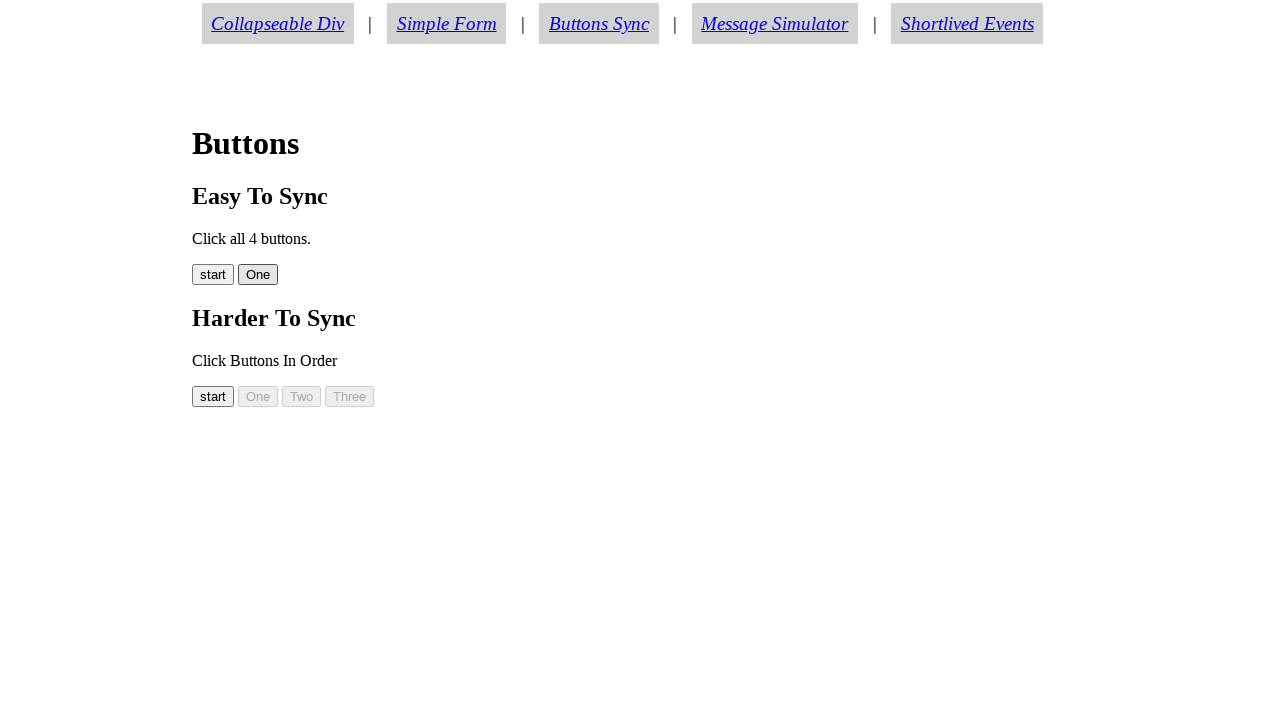

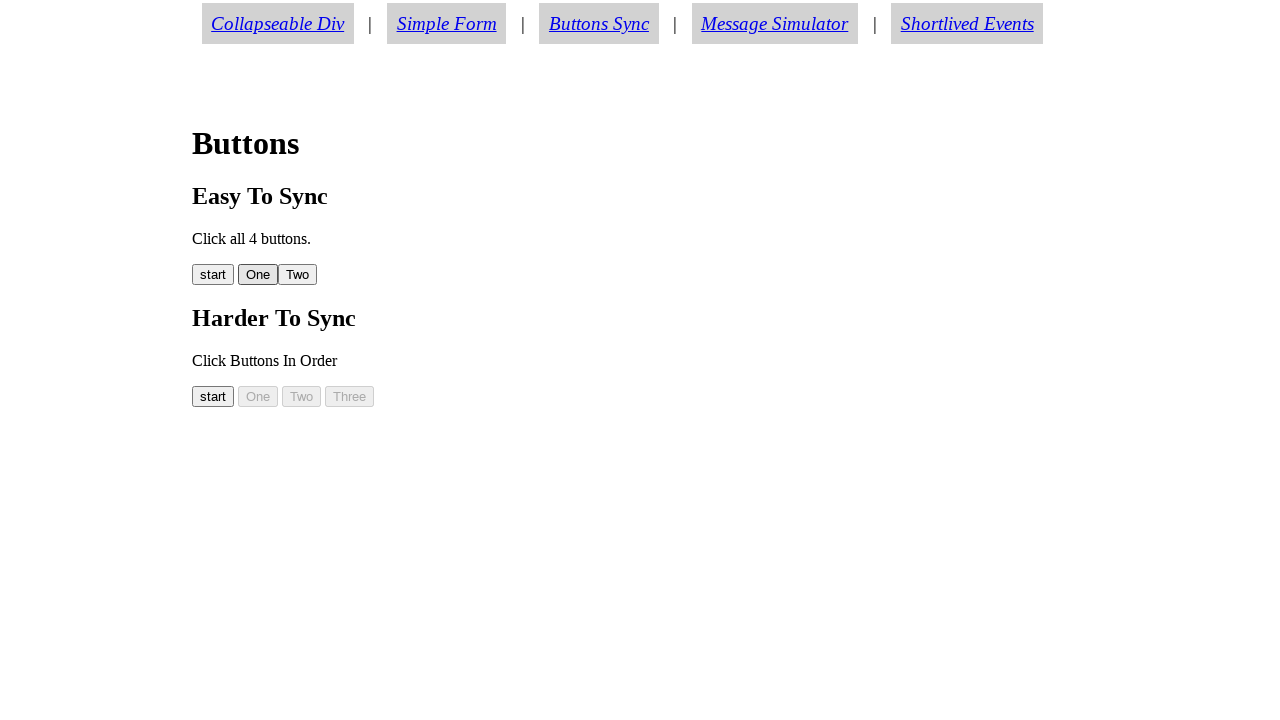